Tests drag and drop functionality within an iframe on the jQuery UI demo page by dragging an element and dropping it onto a target area

Starting URL: https://jqueryui.com/droppable/

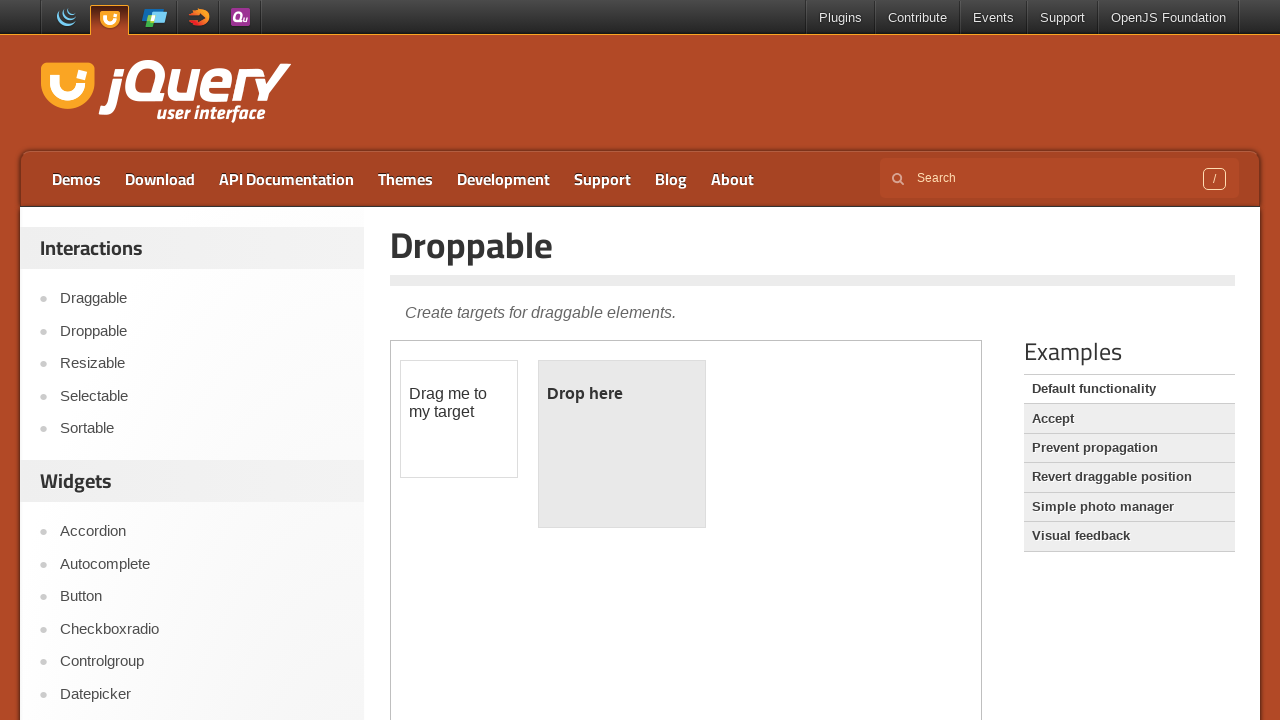

Counted iframes on the jQuery UI droppable demo page
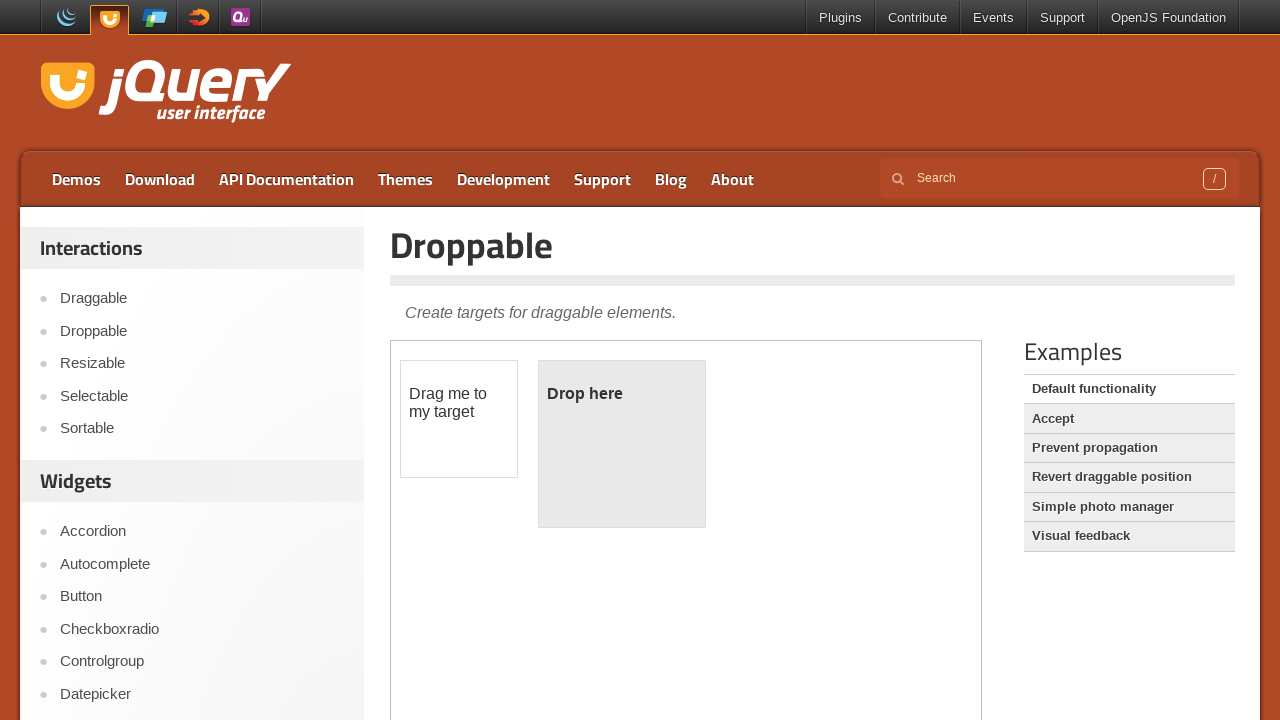

Located the iframe containing the drag and drop demo
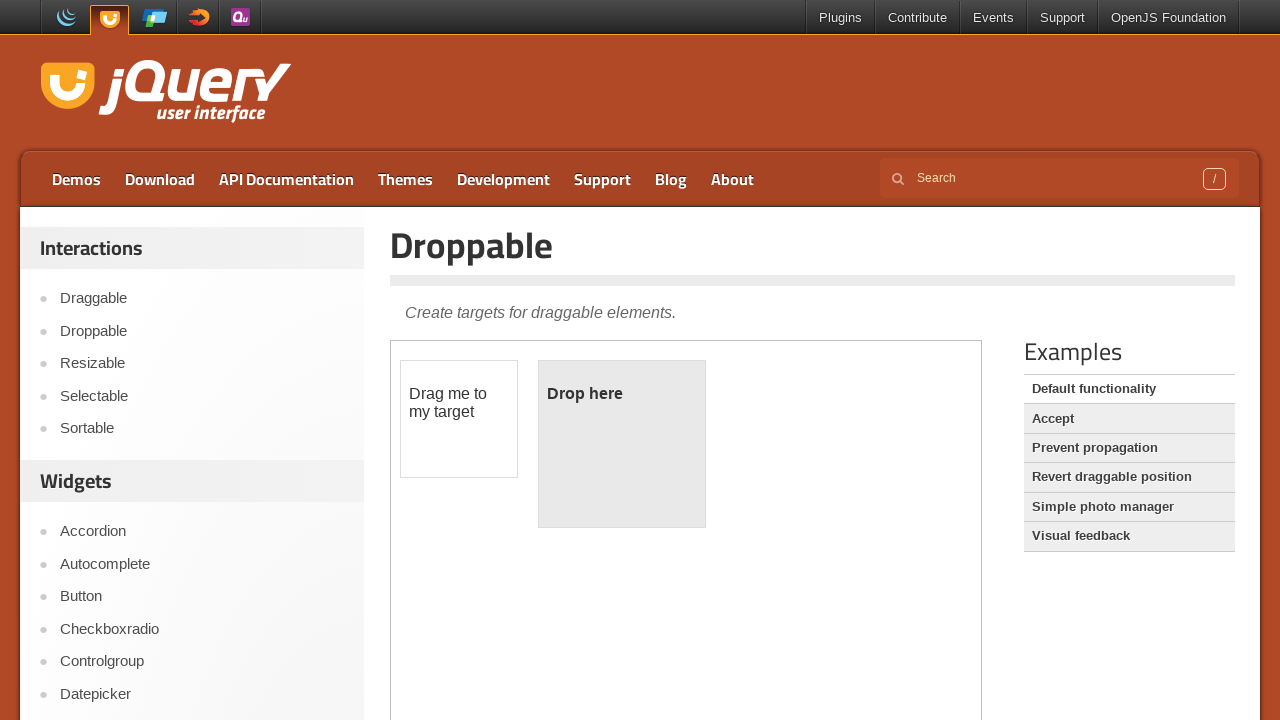

Obtained reference to the first iframe
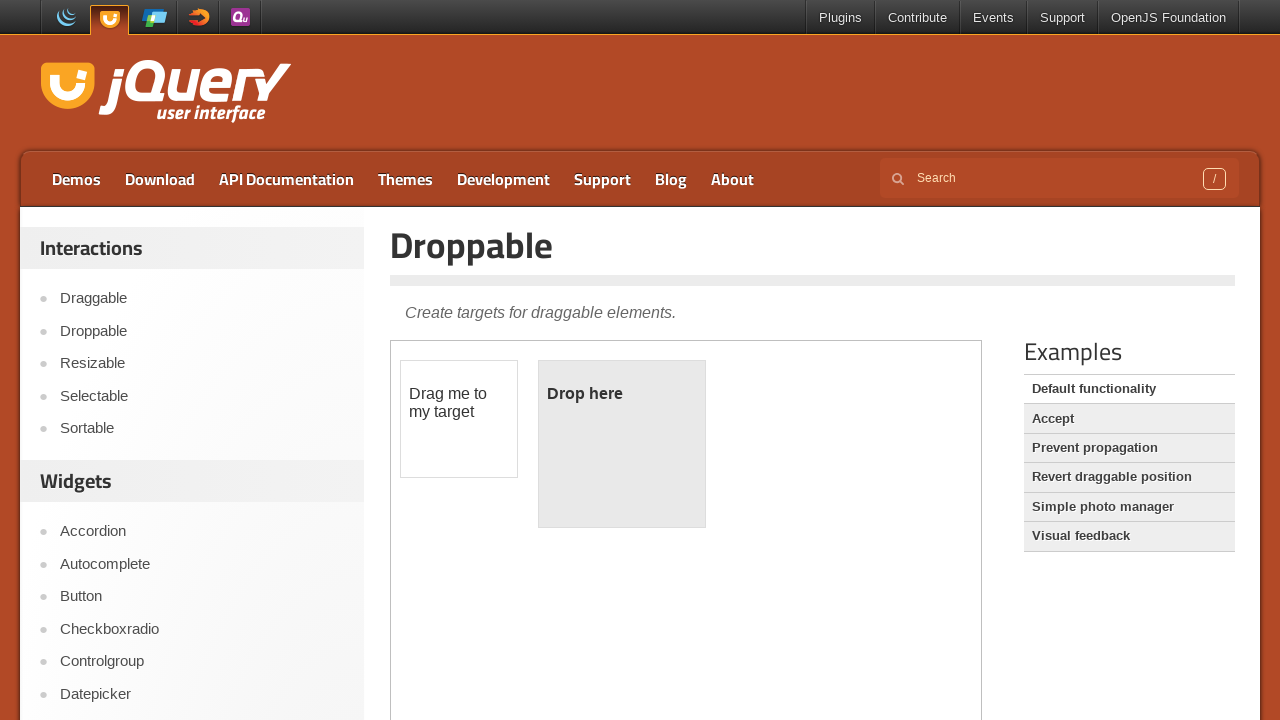

Located the draggable element within the iframe
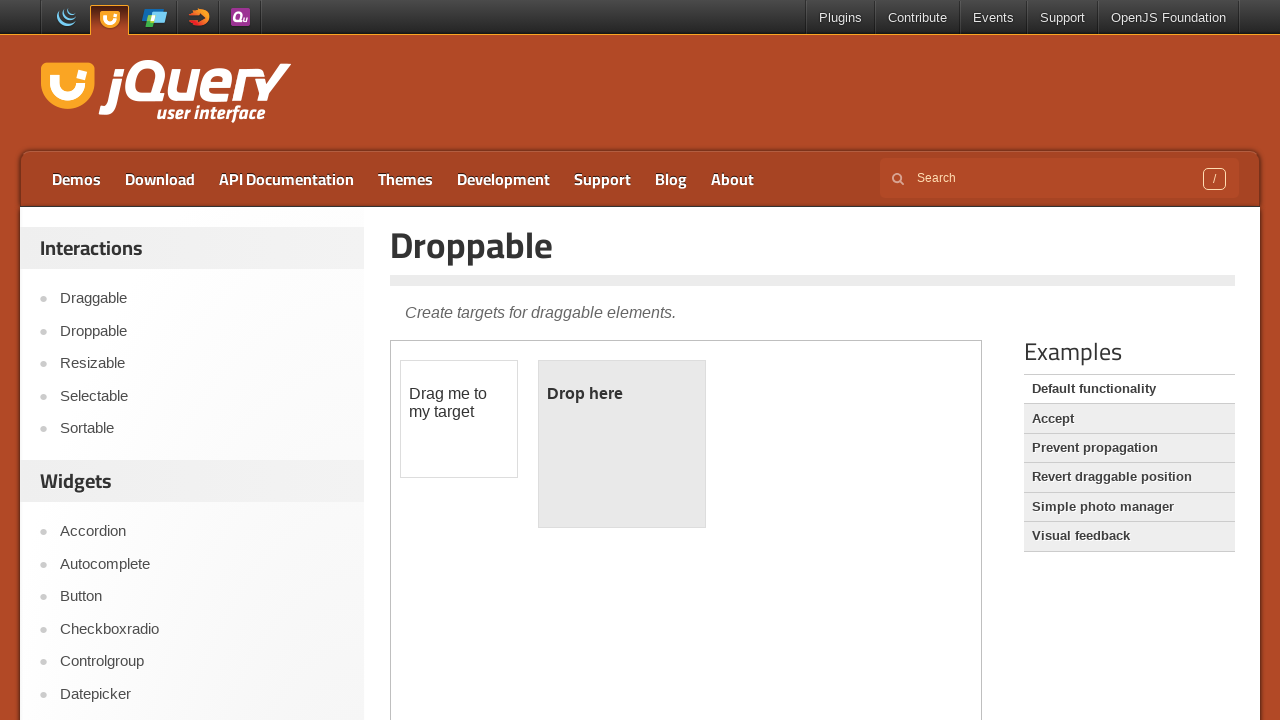

Located the droppable target element within the iframe
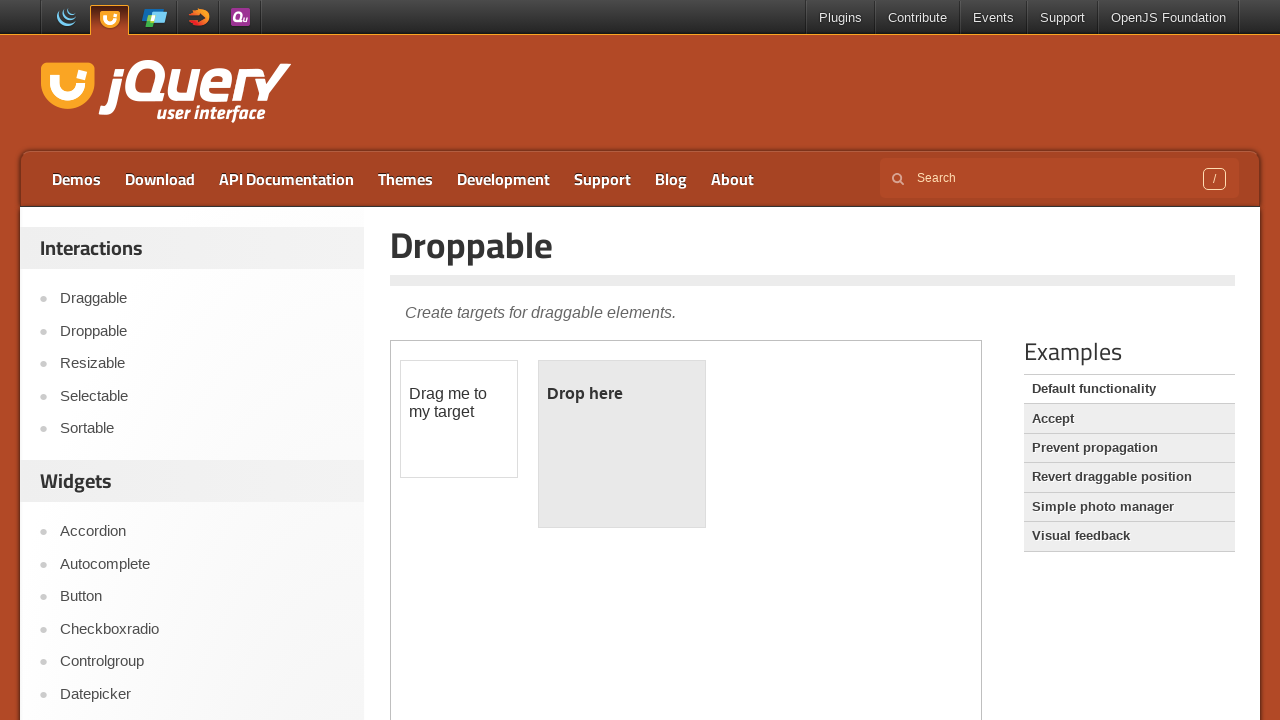

Dragged the draggable element and dropped it onto the droppable target at (622, 444)
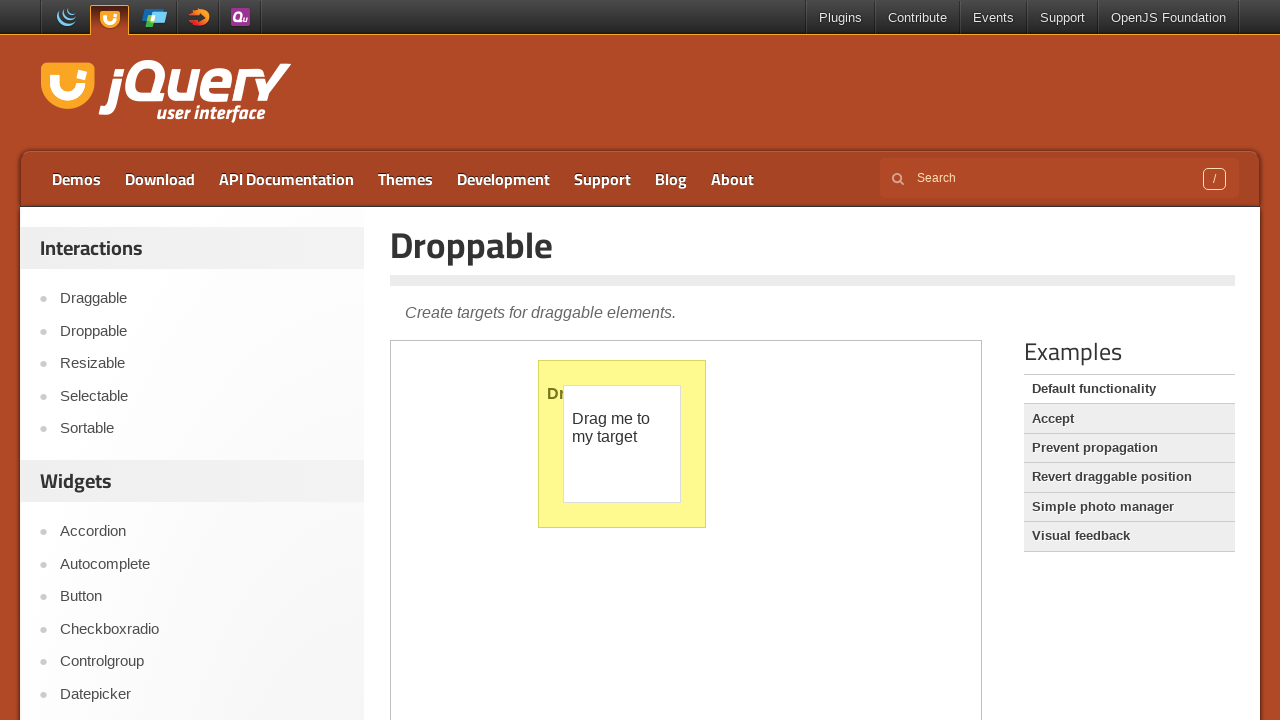

Retrieved the page title from the jQuery UI demo page
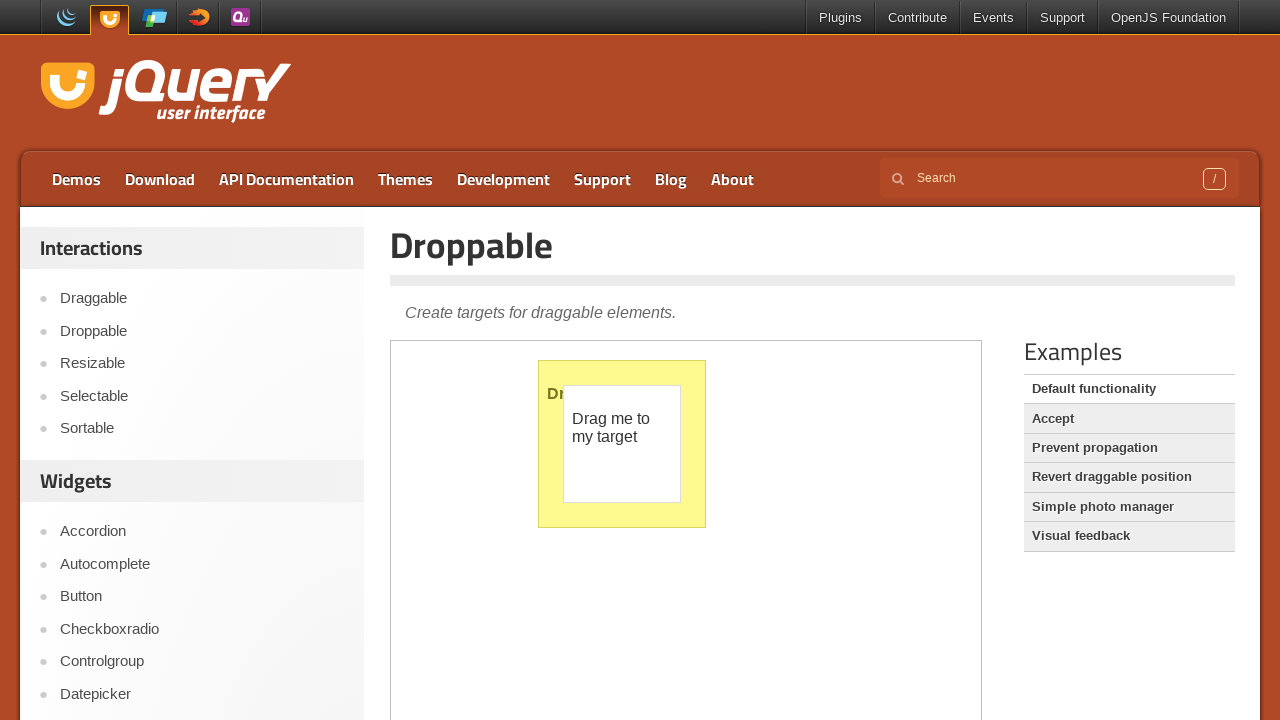

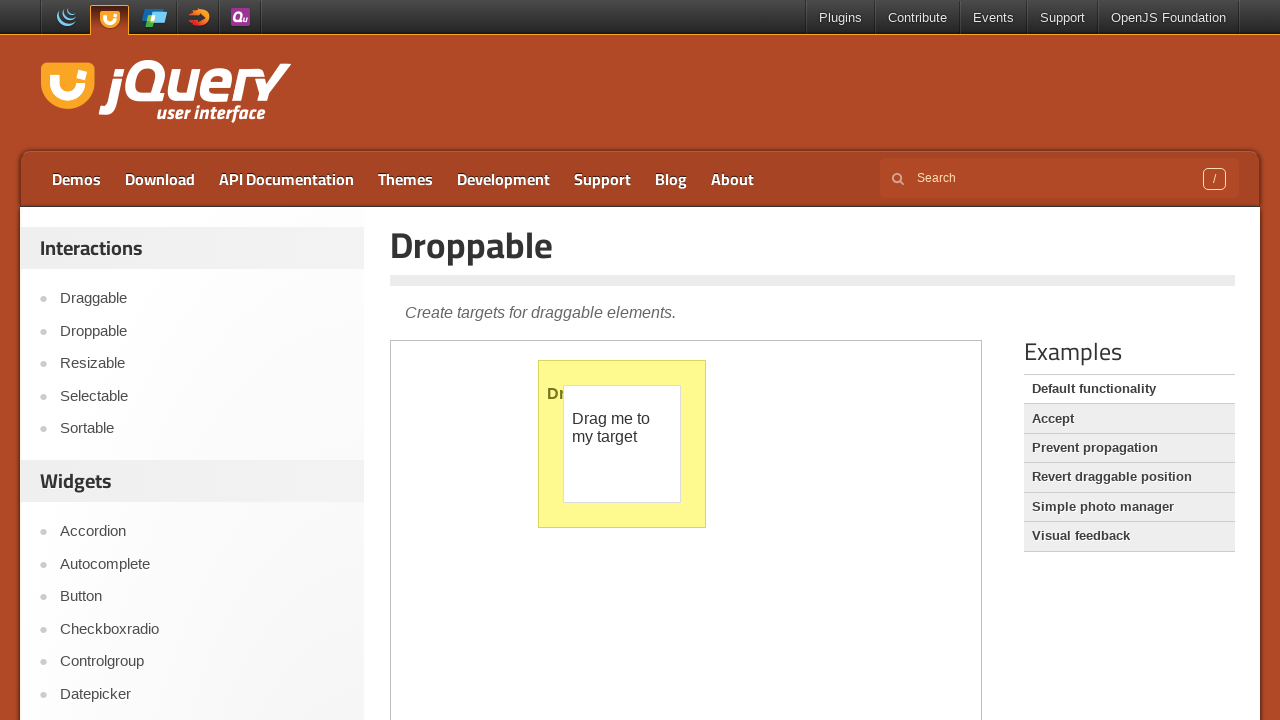